Locates an element using a complex CSS selector on the test page

Starting URL: https://programautomatycy.pl/test-page/

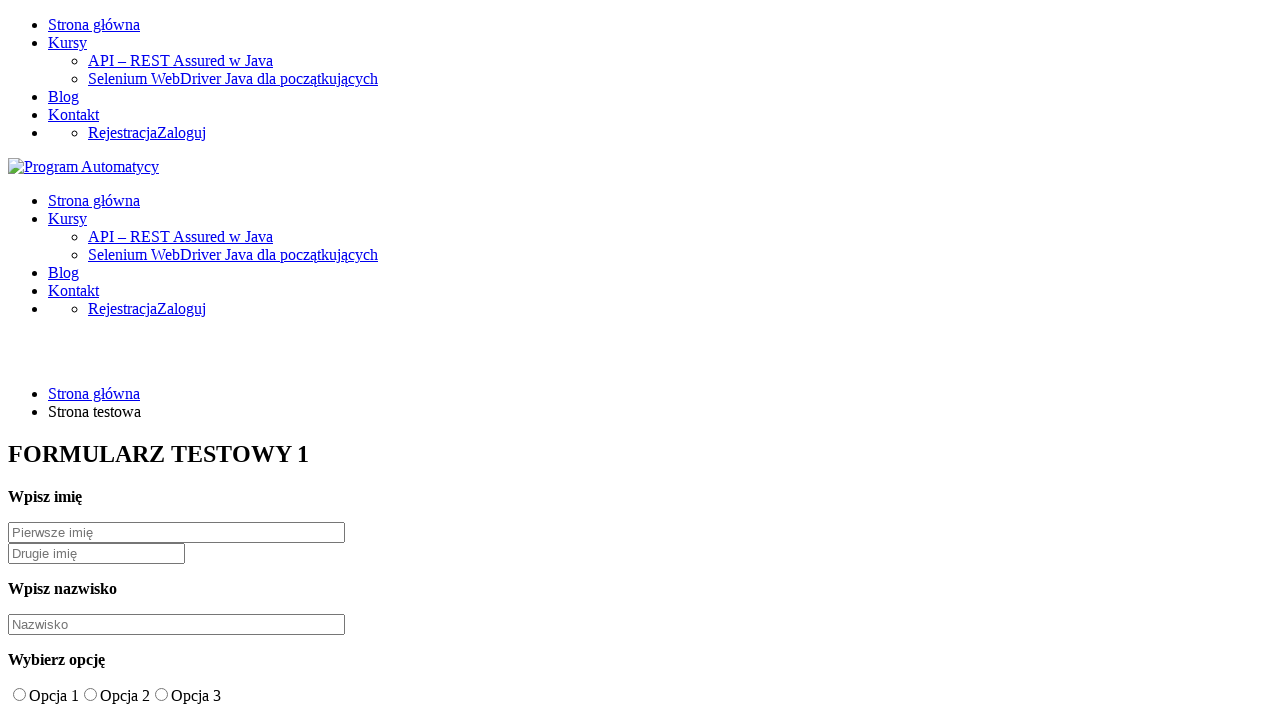

Navigated to test page
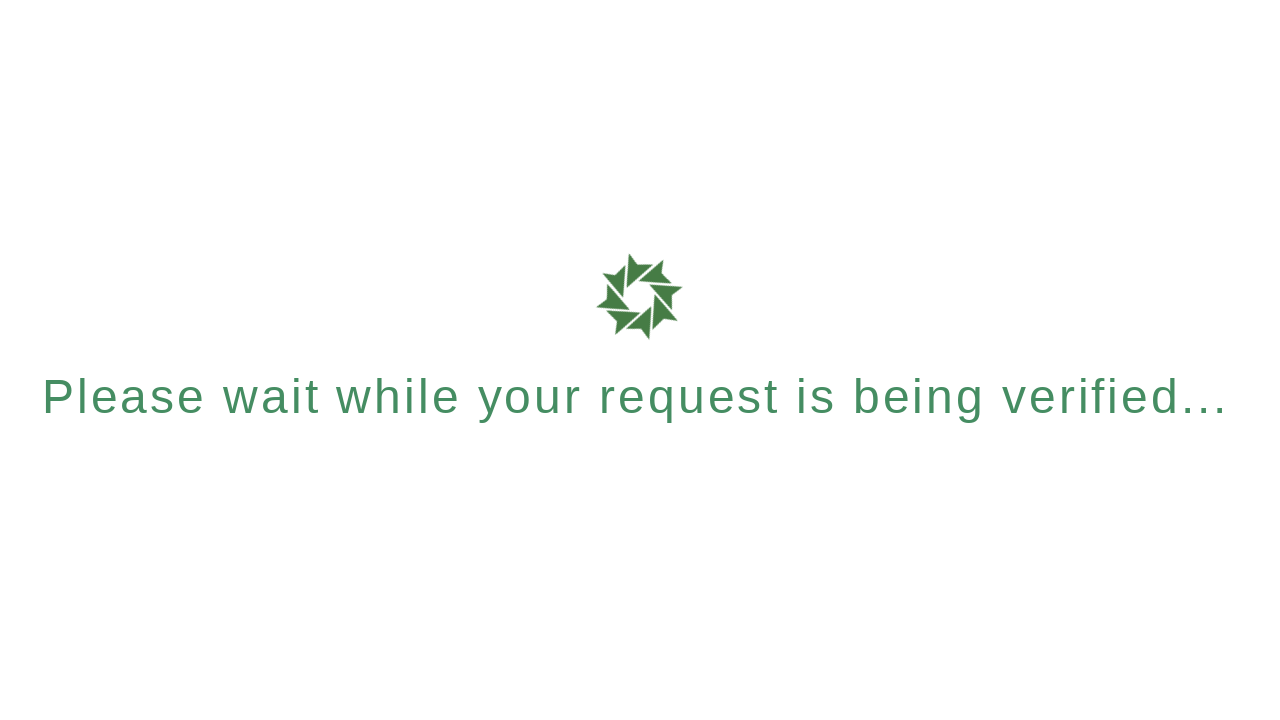

Located element using complex CSS selector
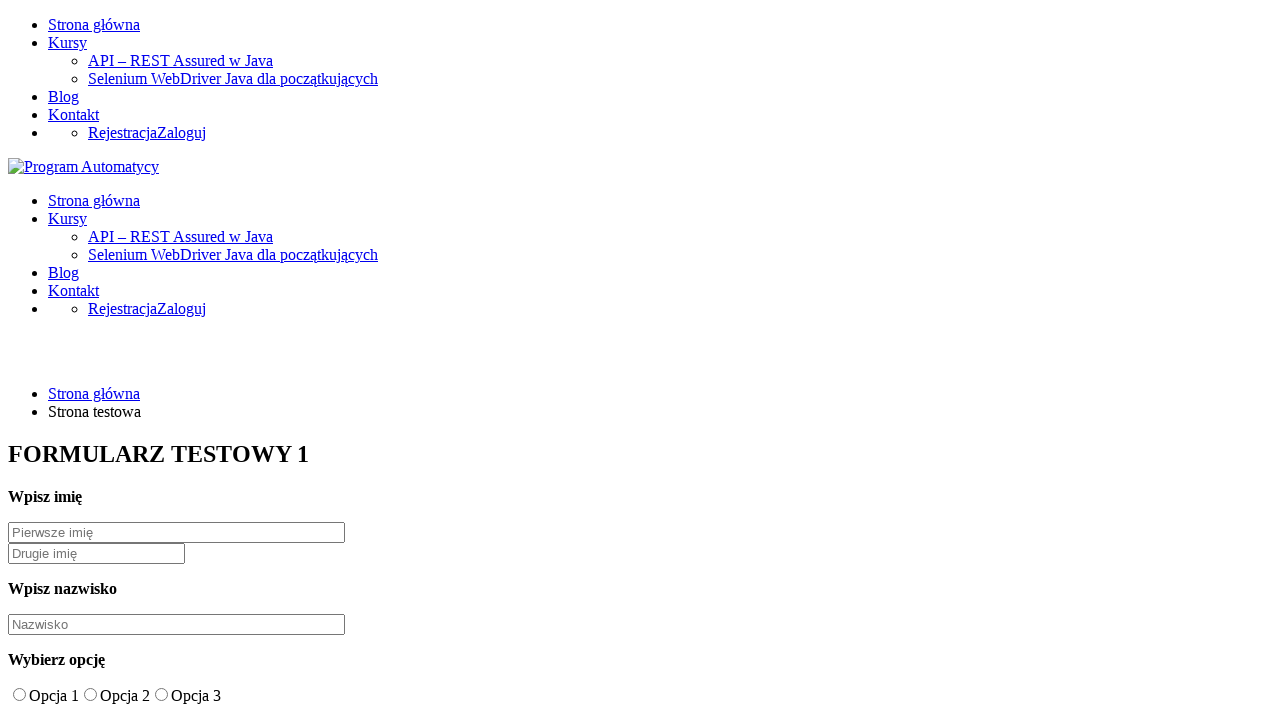

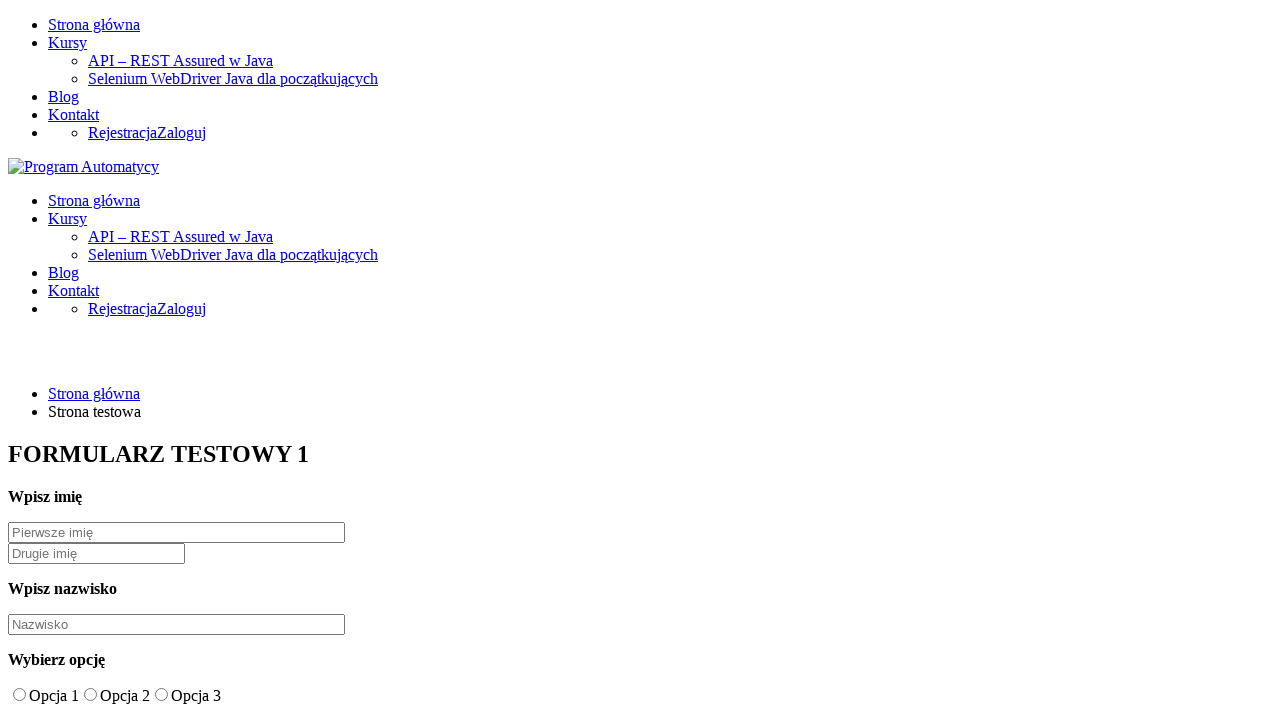